Tests clicking on a canvas element at a specific offset position (500, 350) from the top-left corner

Starting URL: https://seleniumbase.io/canvas/

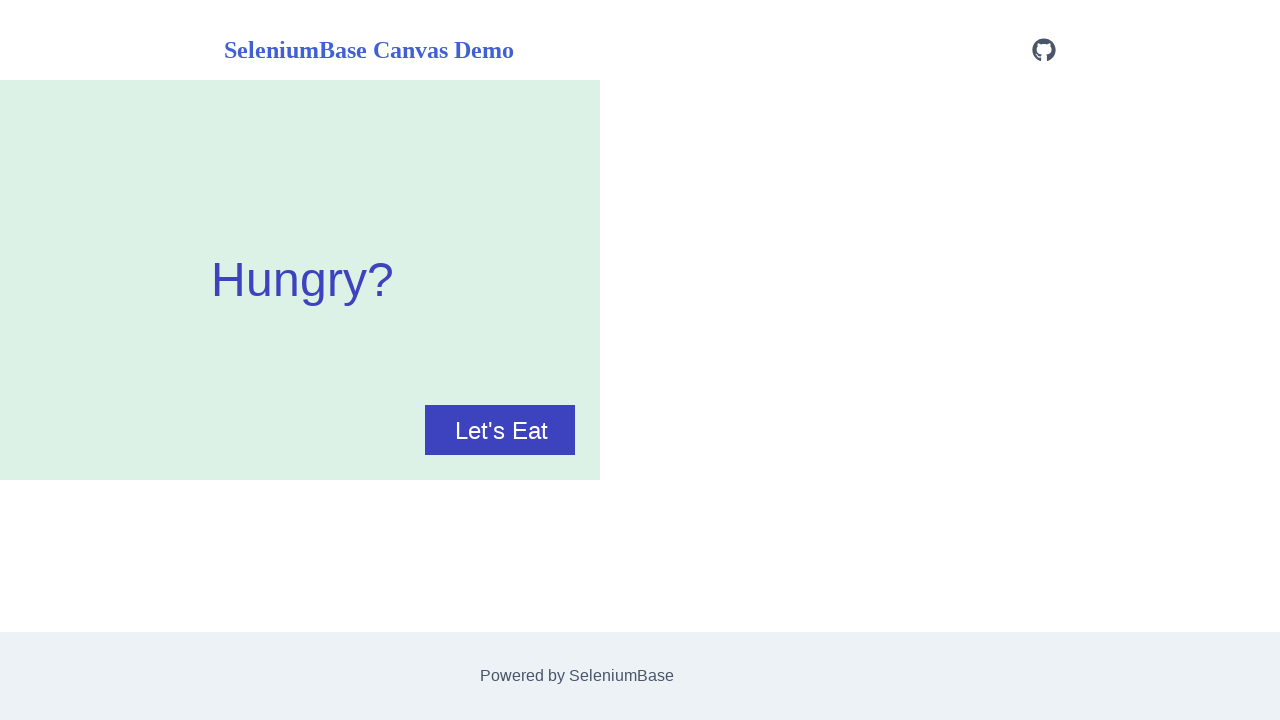

Canvas element became visible and ready
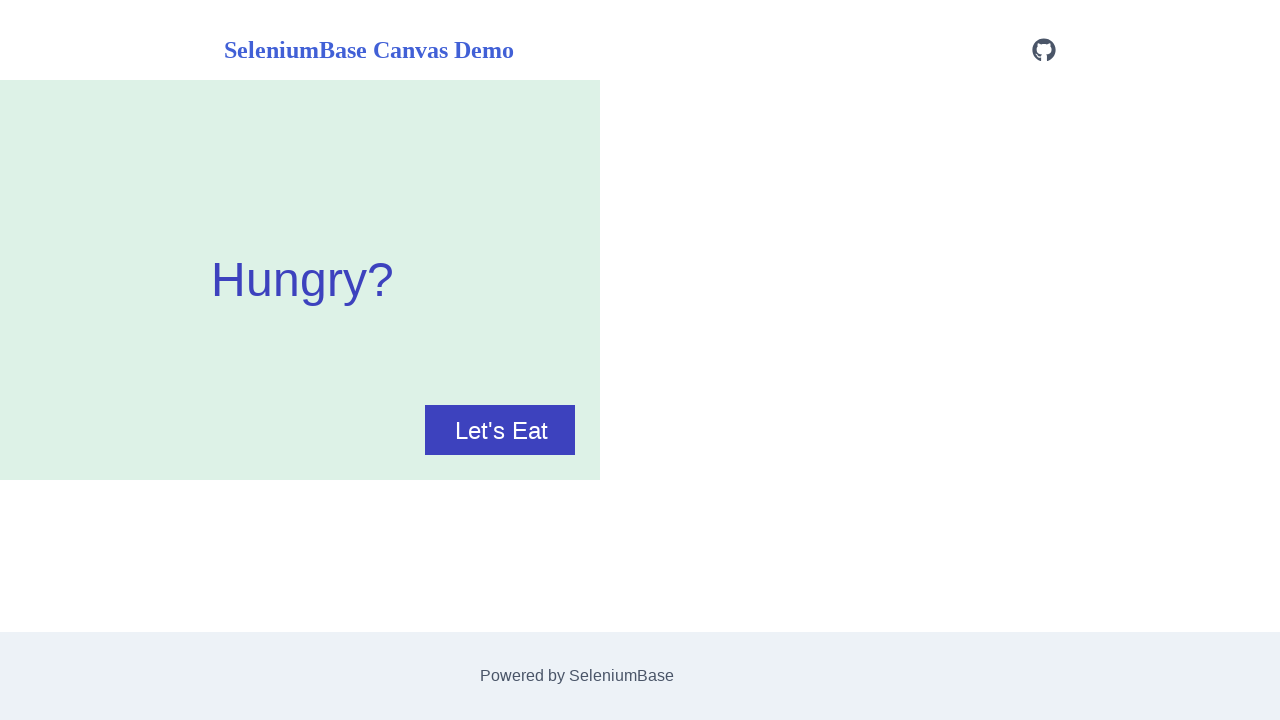

Retrieved canvas bounding box coordinates
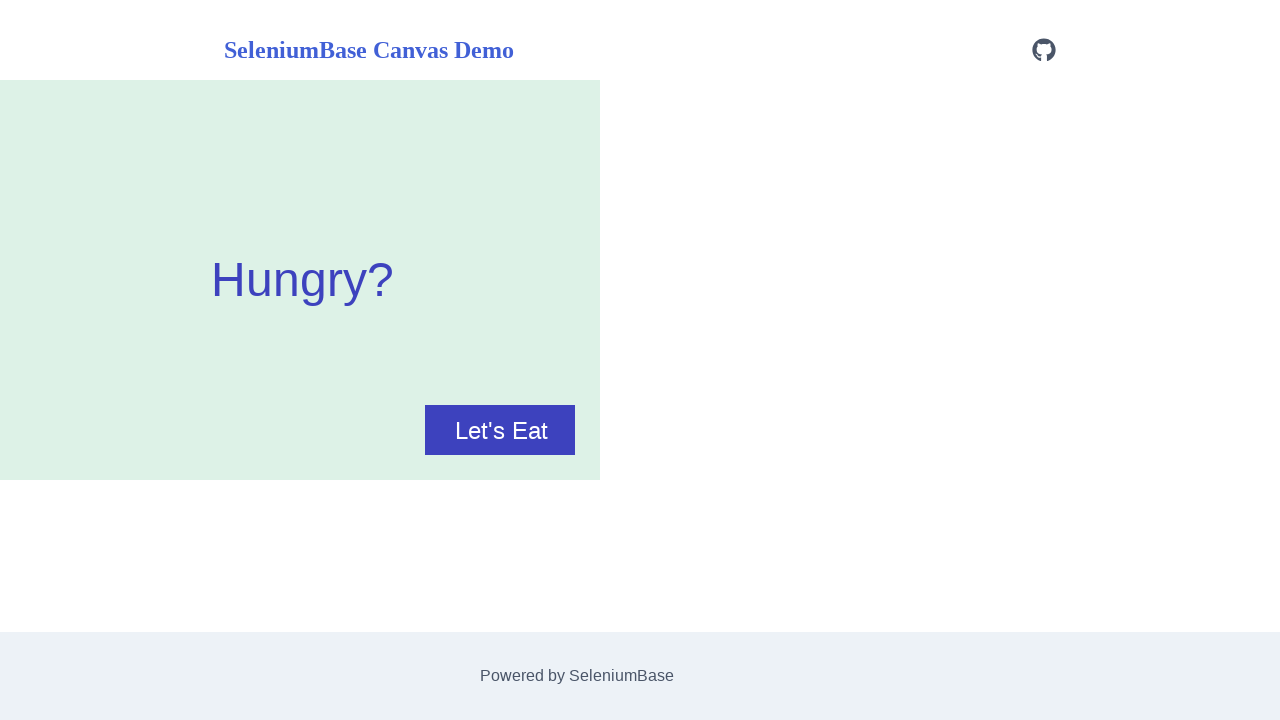

Clicked canvas at offset position (500, 350) from top-left corner at (500, 430)
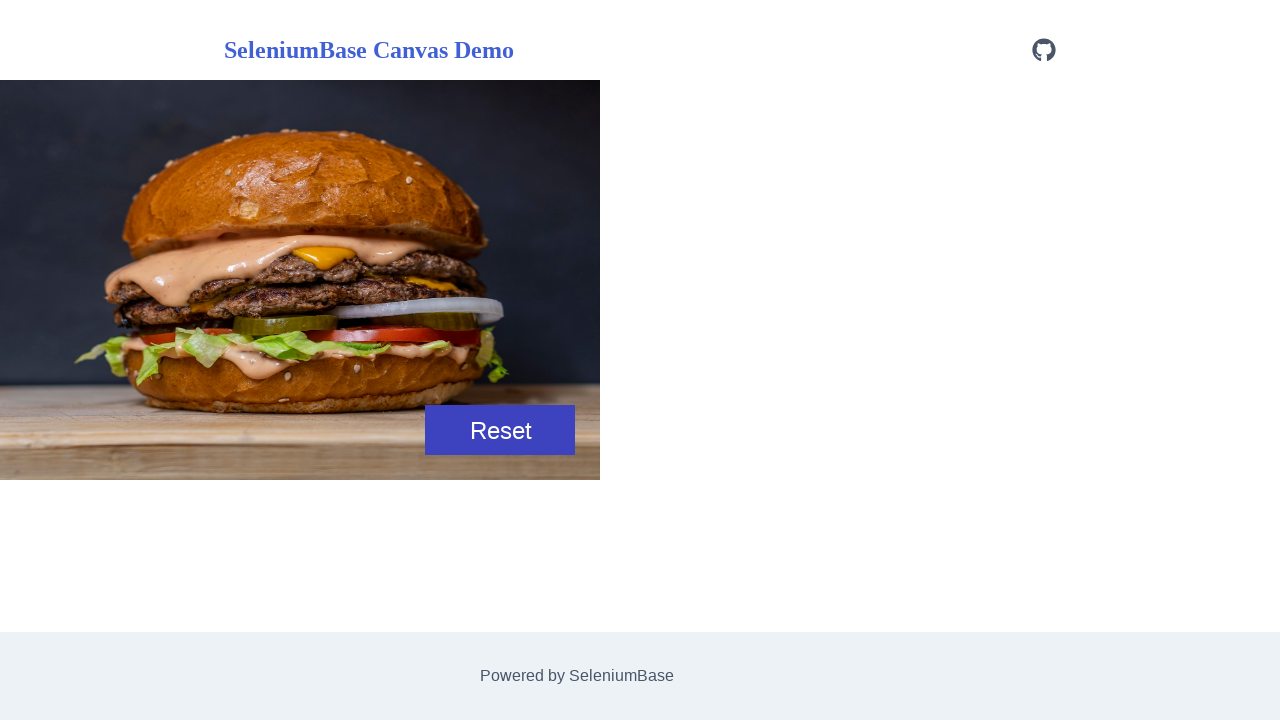

Waited 500ms for canvas to update after click
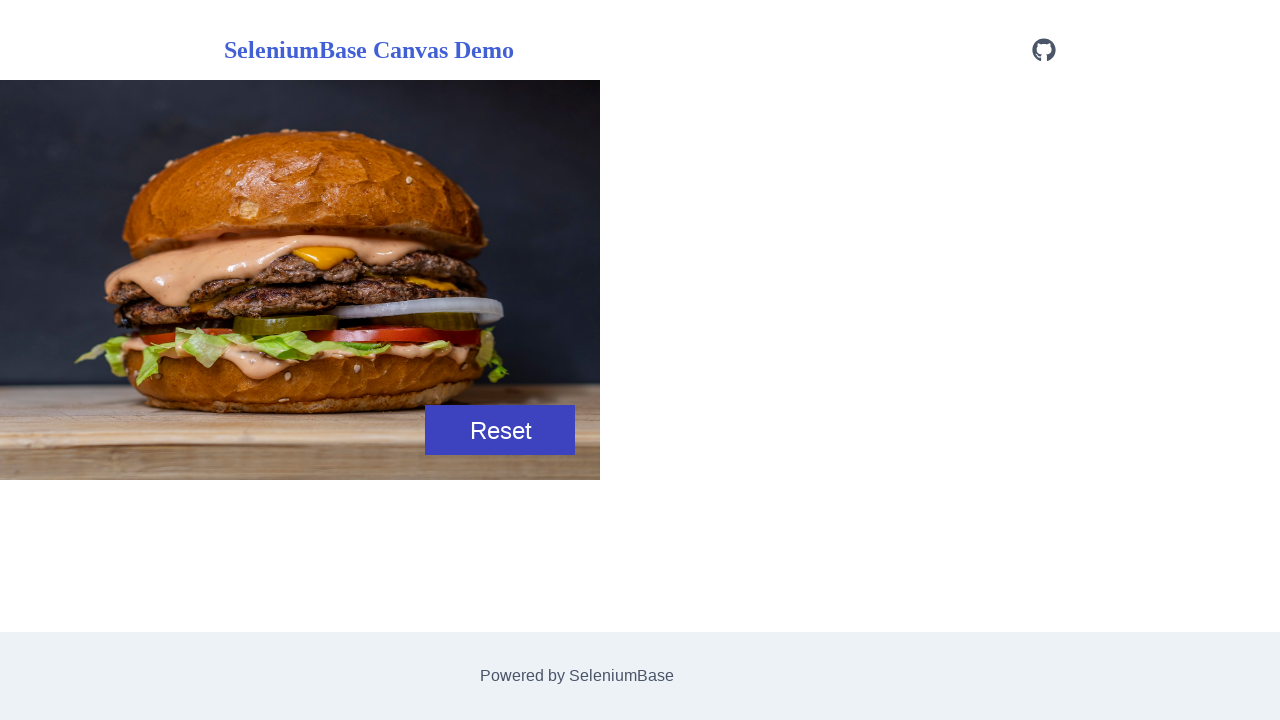

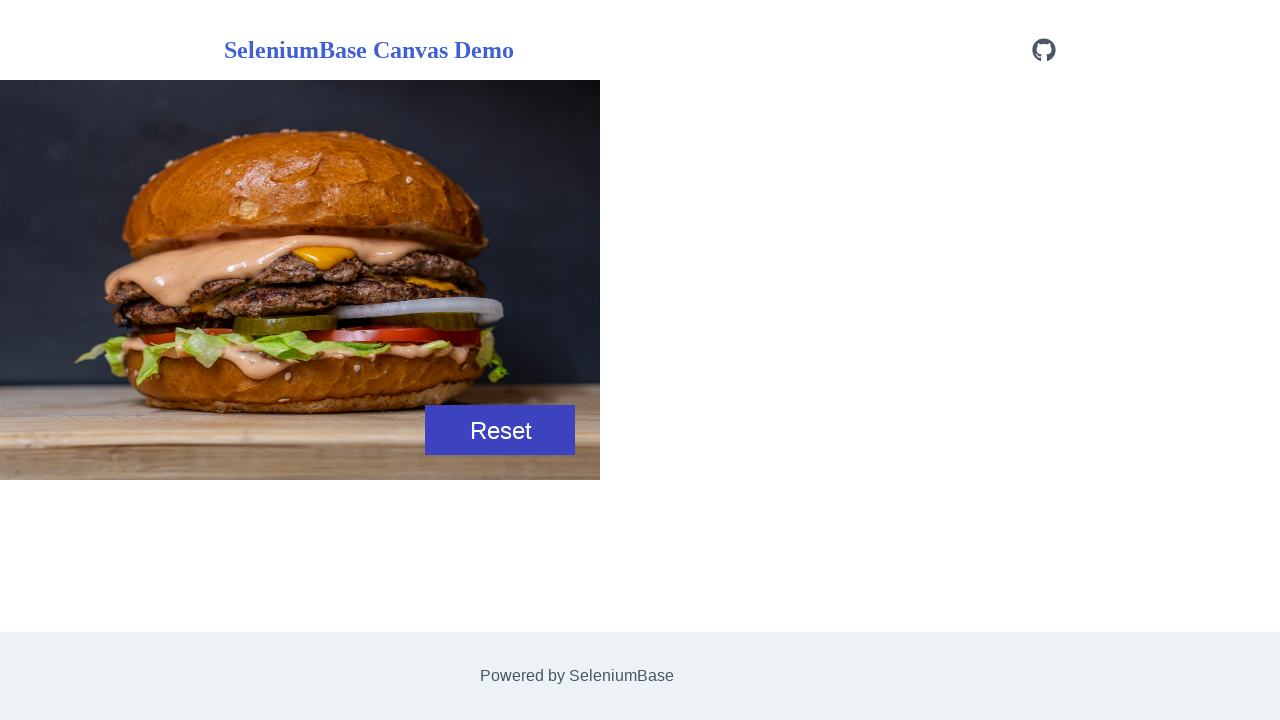